Navigates to GitHub's homepage and verifies the page loads by checking that the page title is present.

Starting URL: https://github.com

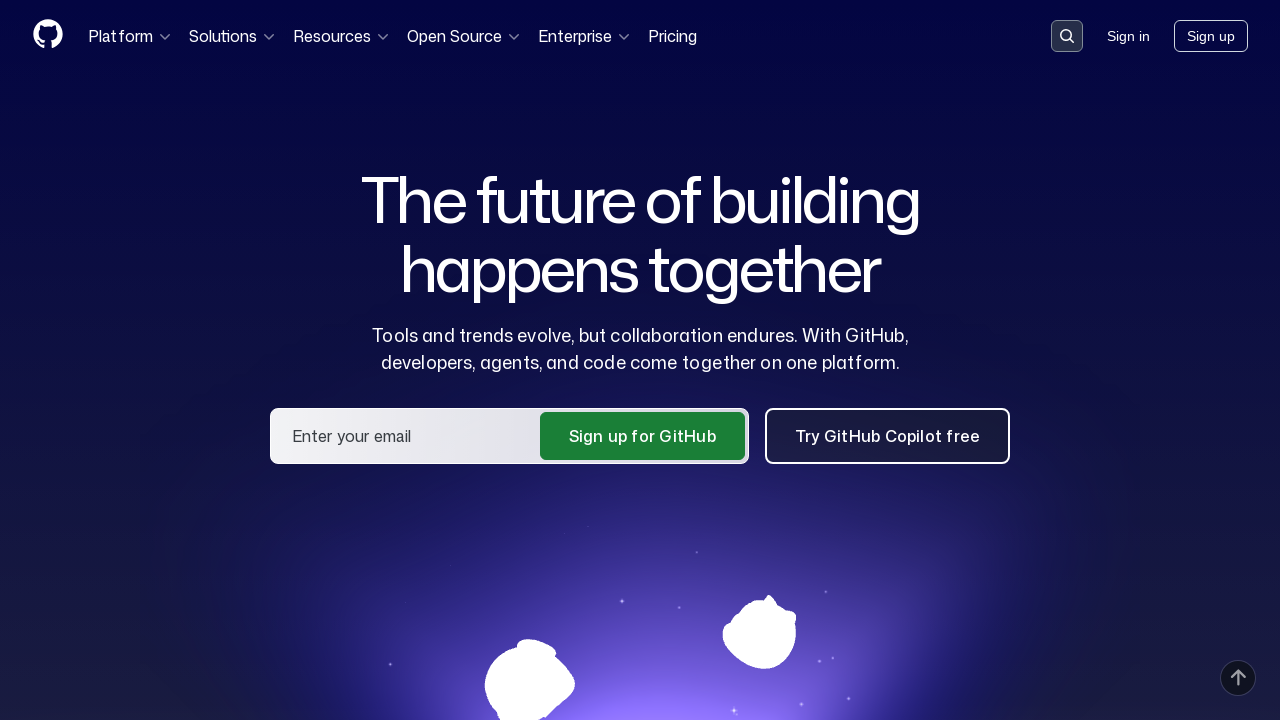

Navigated to GitHub homepage
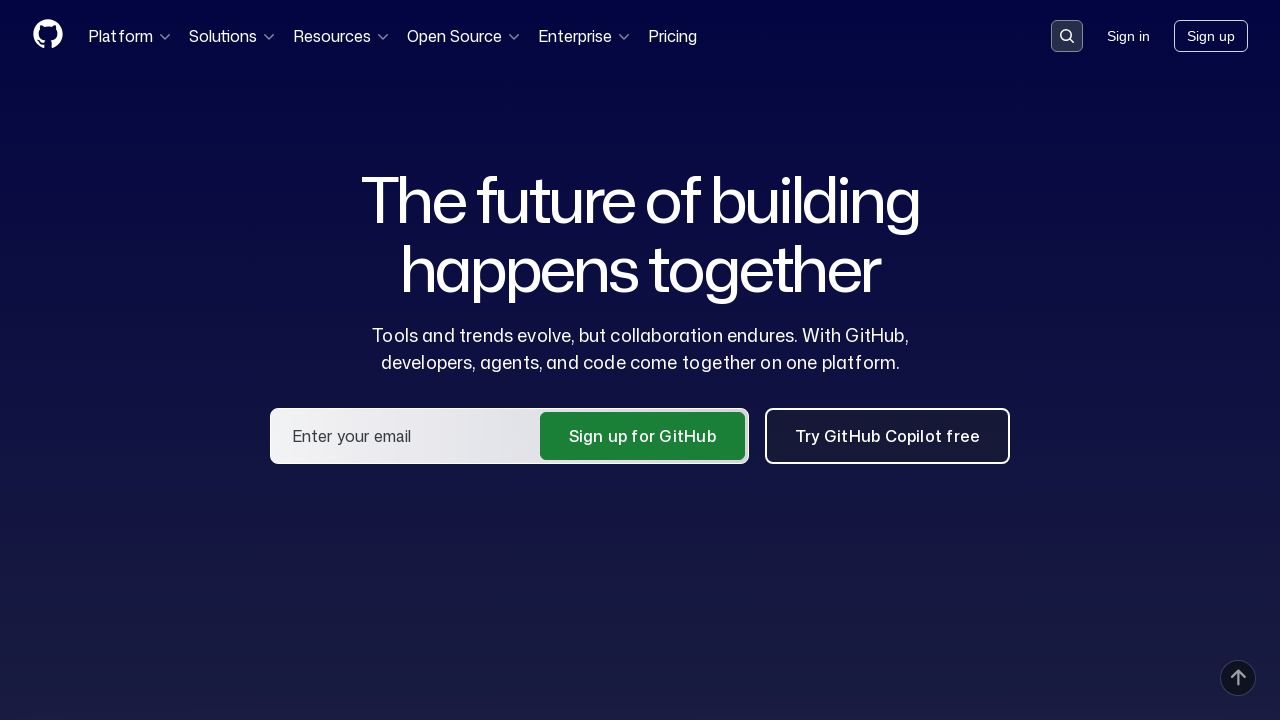

Page DOM content loaded
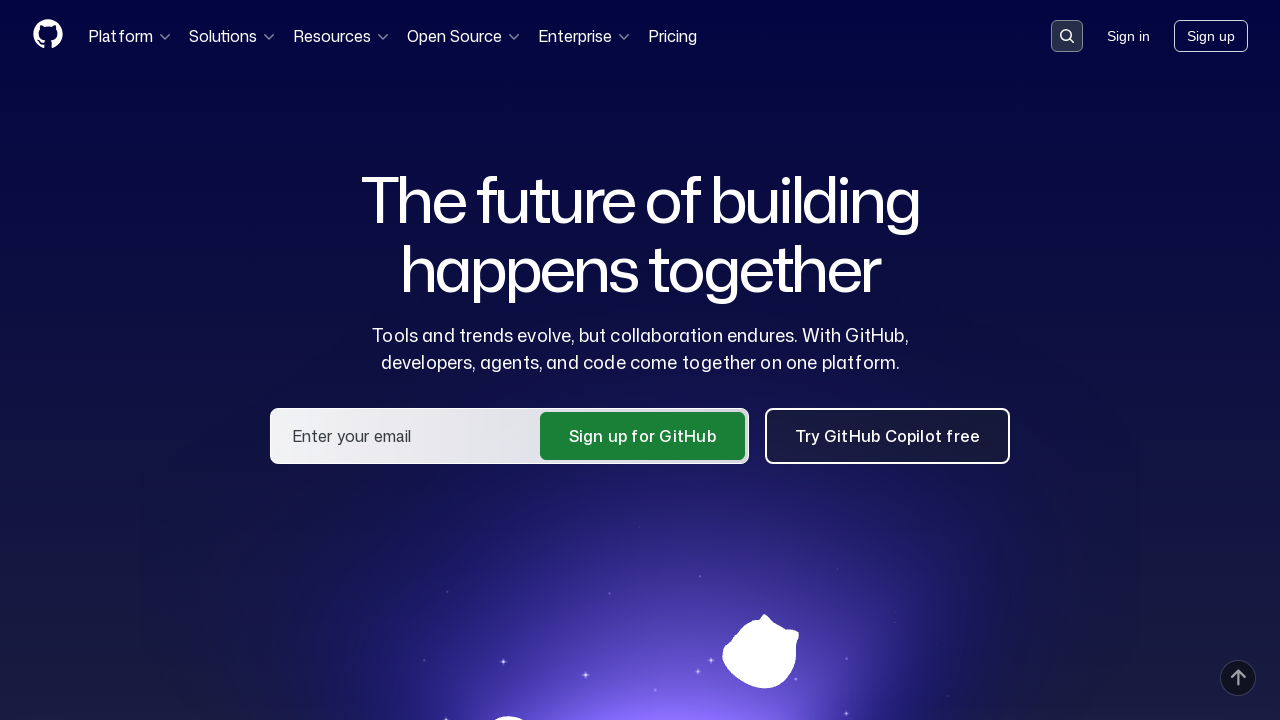

Verified page title contains 'GitHub'
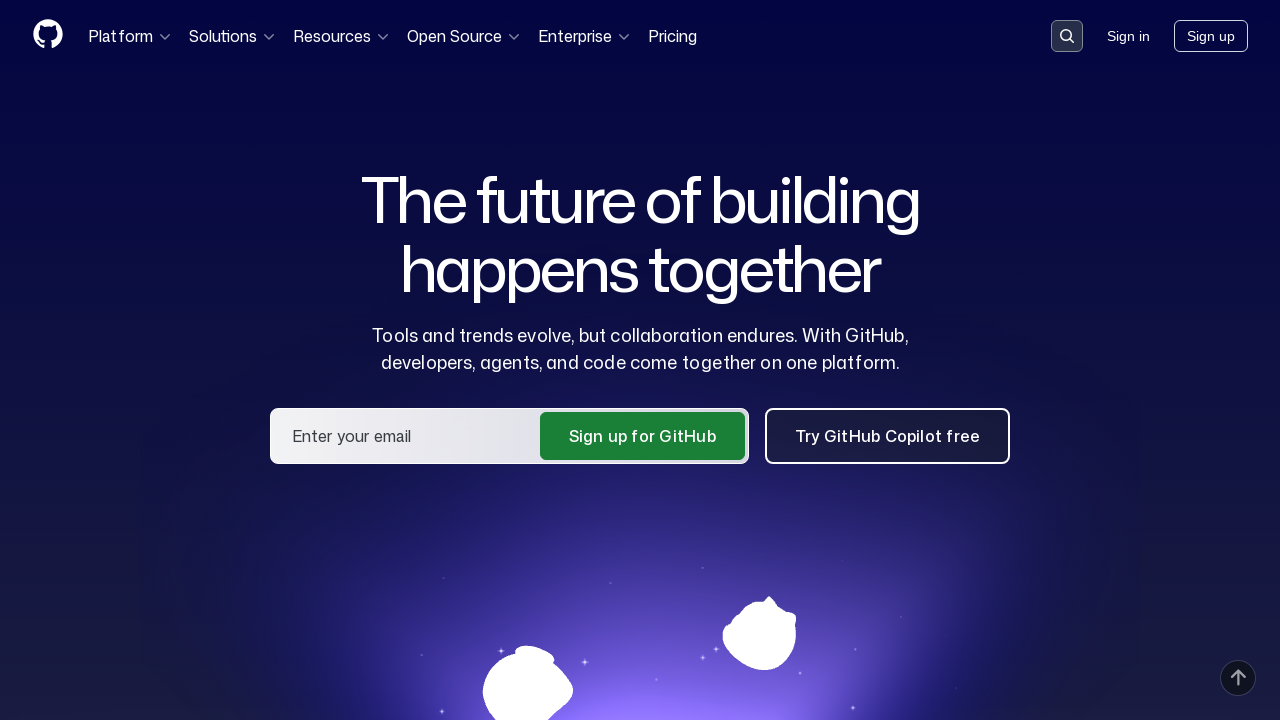

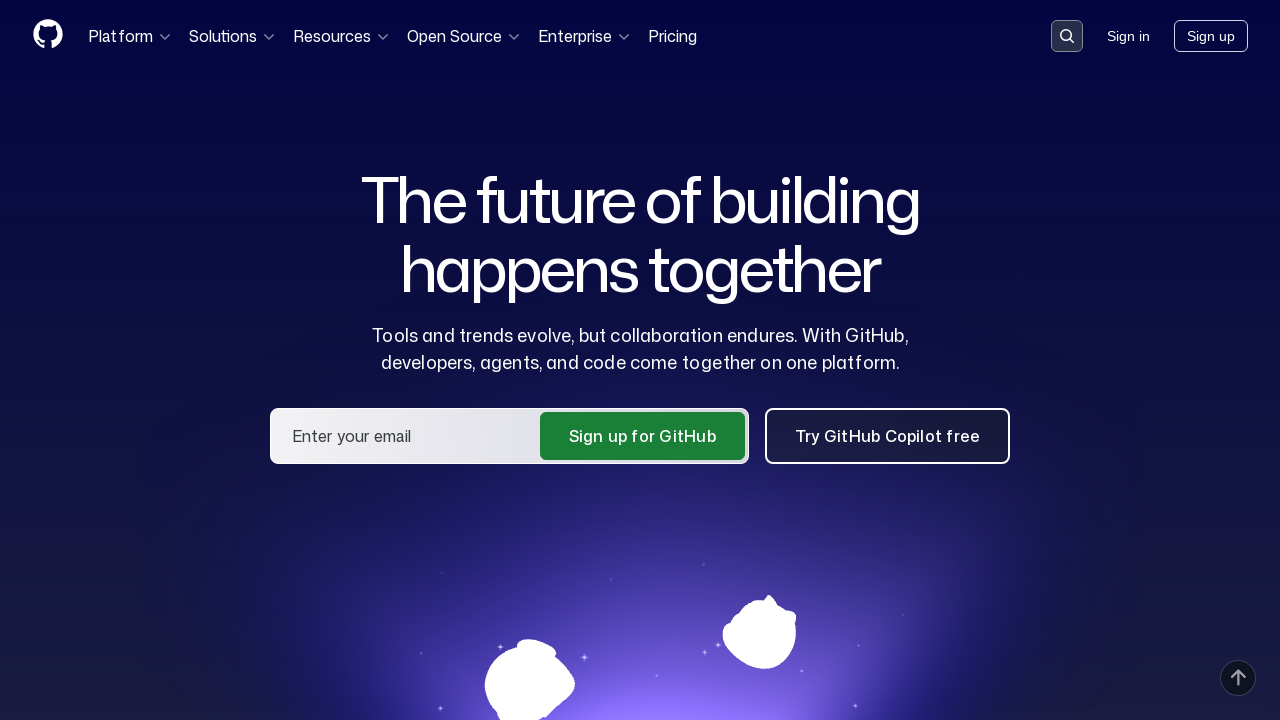